Tests scrolling functionality by navigating to the Selenium website and scrolling down to the "News" section heading element using JavaScript scroll.

Starting URL: https://www.selenium.dev

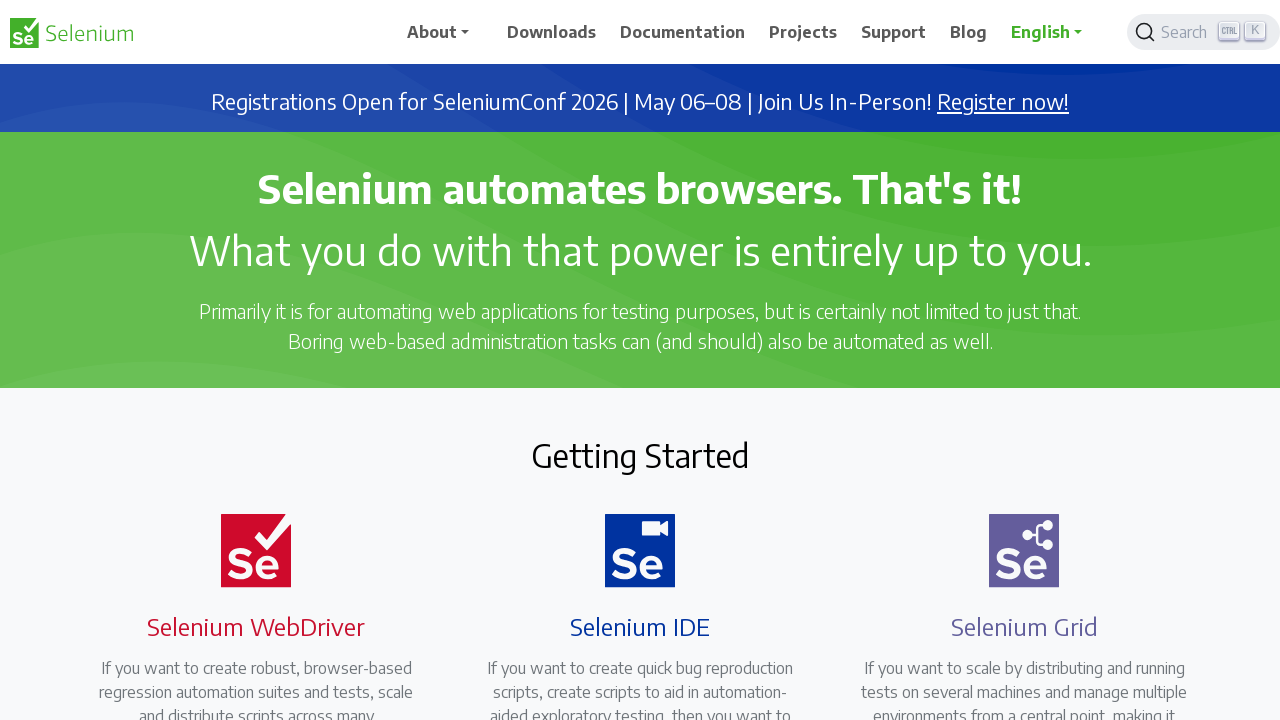

Waited for page to load - DOM content loaded
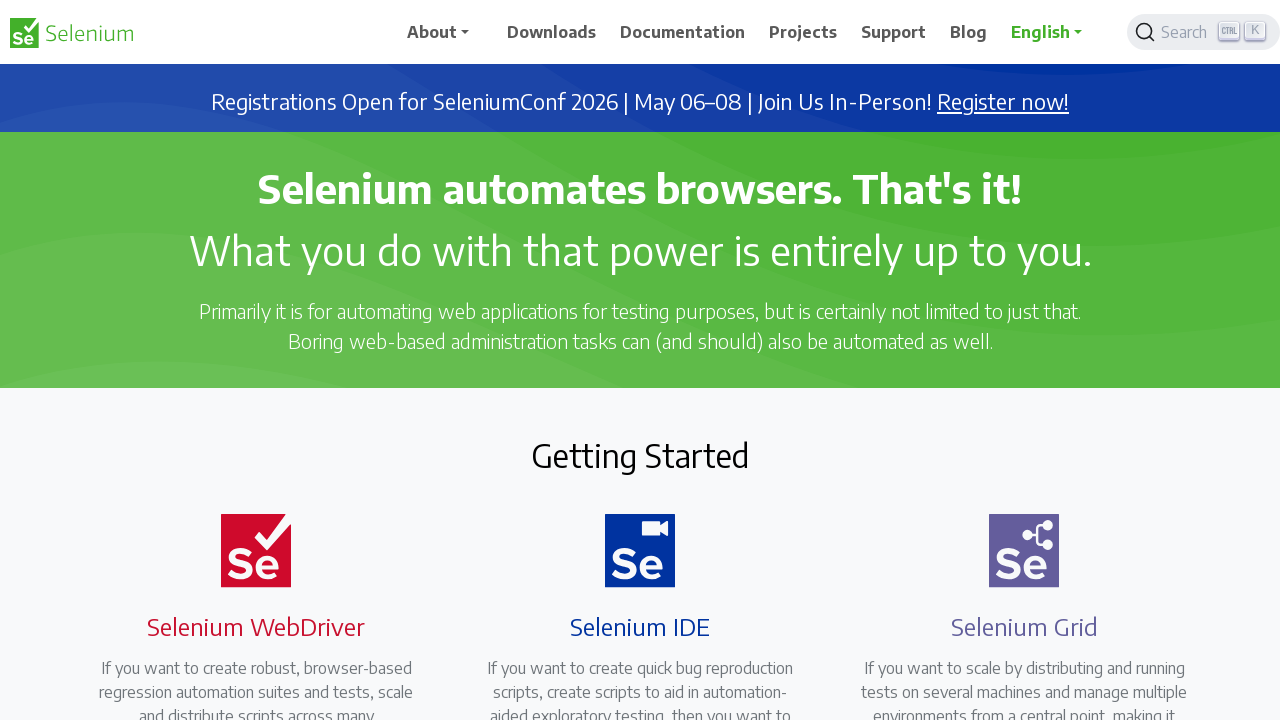

Located the News section heading element
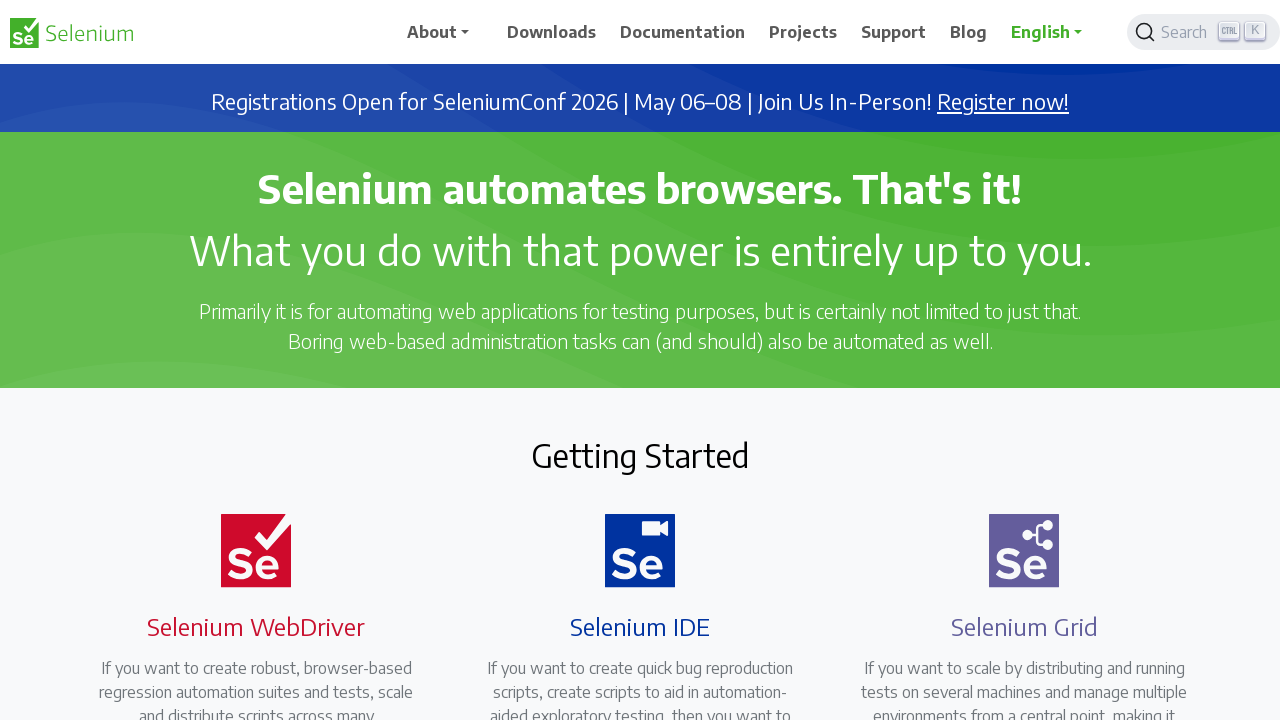

Scrolled to the News section heading element
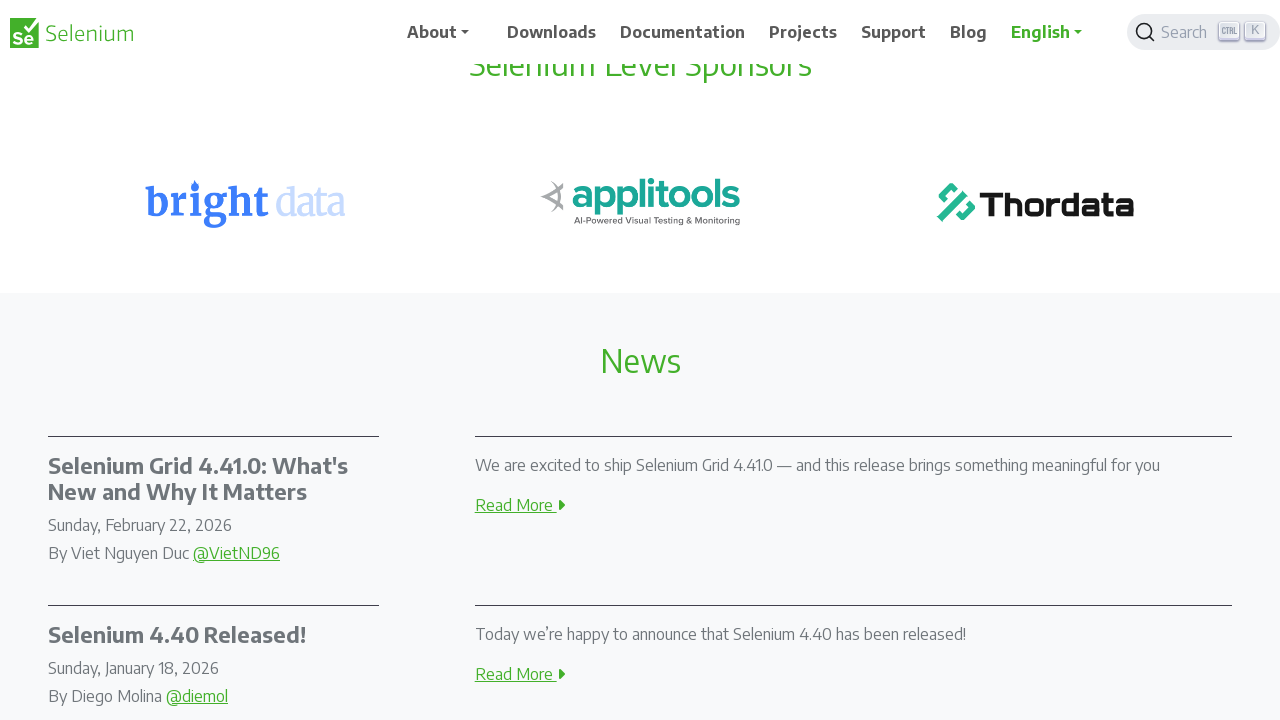

Waited 1 second to observe the scroll result
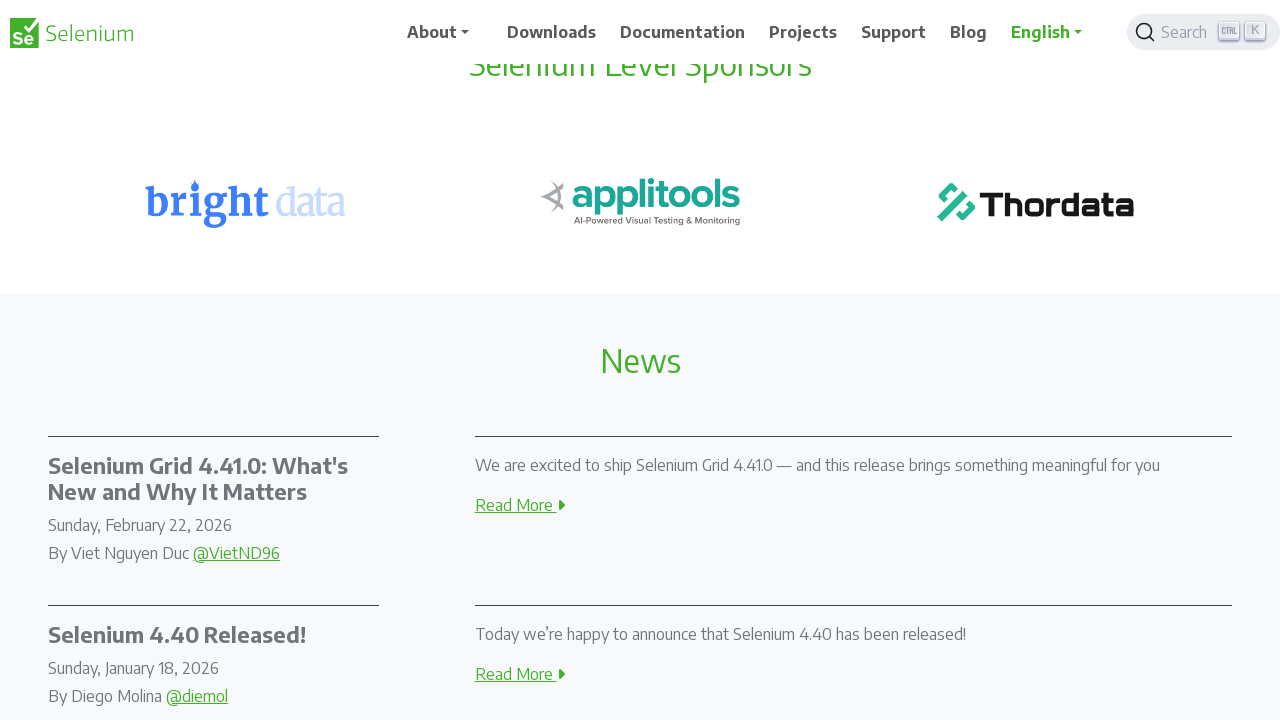

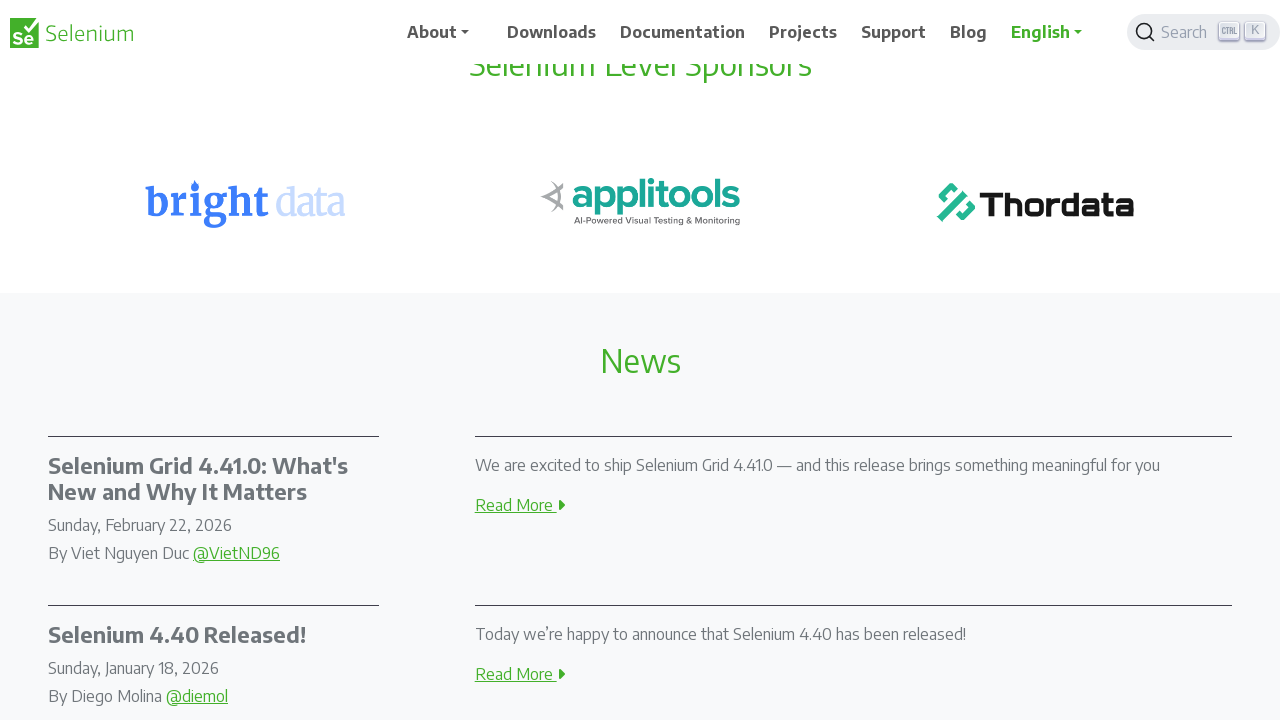